Tests infinite scroll functionality by navigating to the scroll page and scrolling down the page

Starting URL: https://the-internet.herokuapp.com

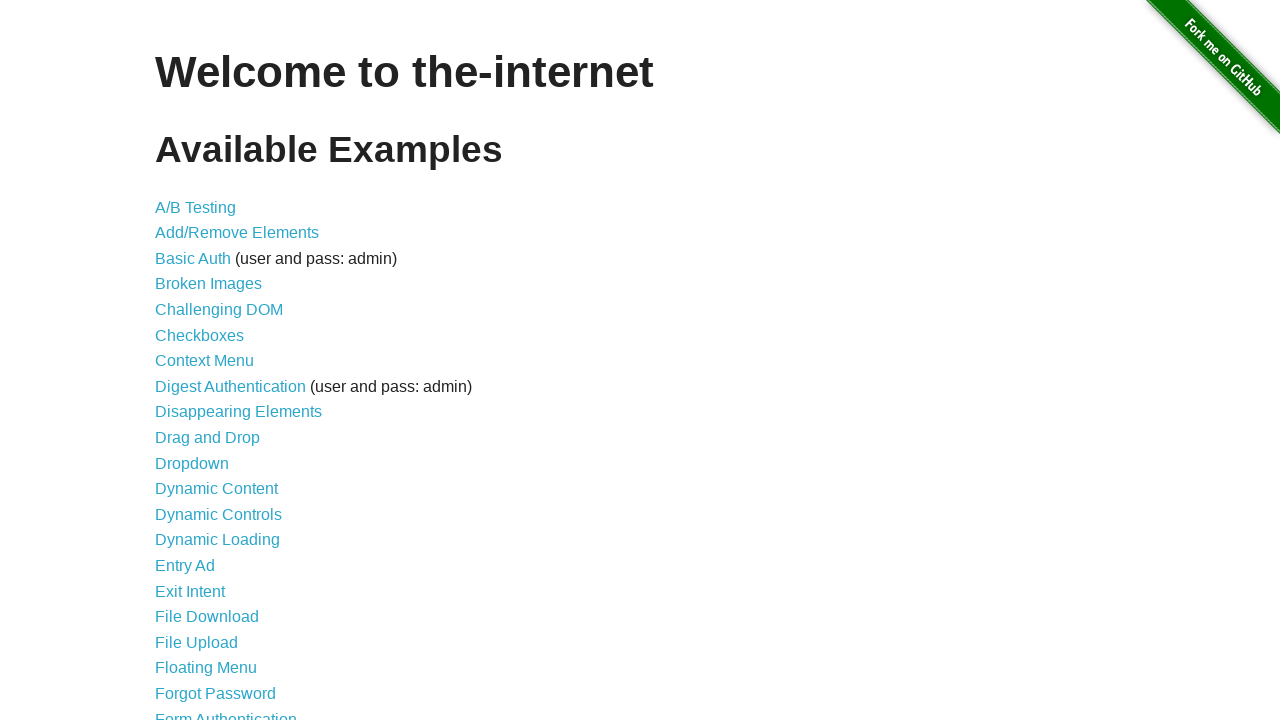

Clicked on Infinite Scroll link at (201, 360) on text=Infinite Scroll
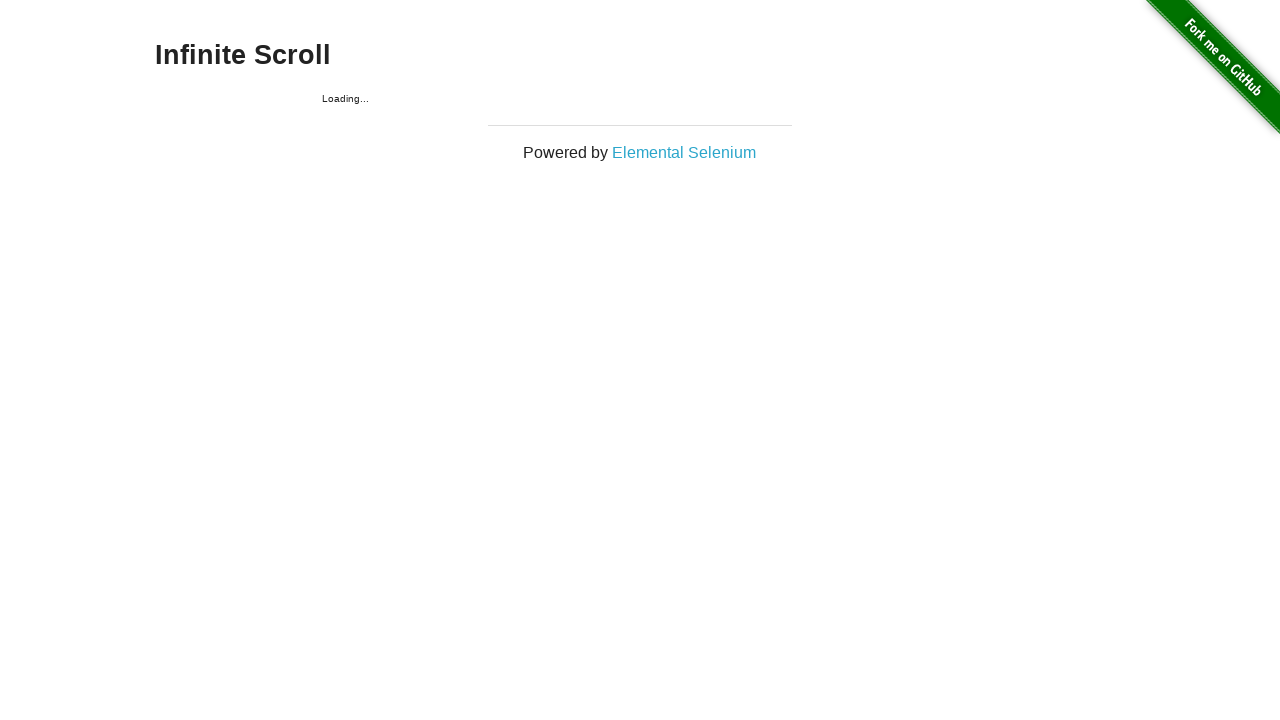

Infinite Scroll page loaded with jscroll-inner element
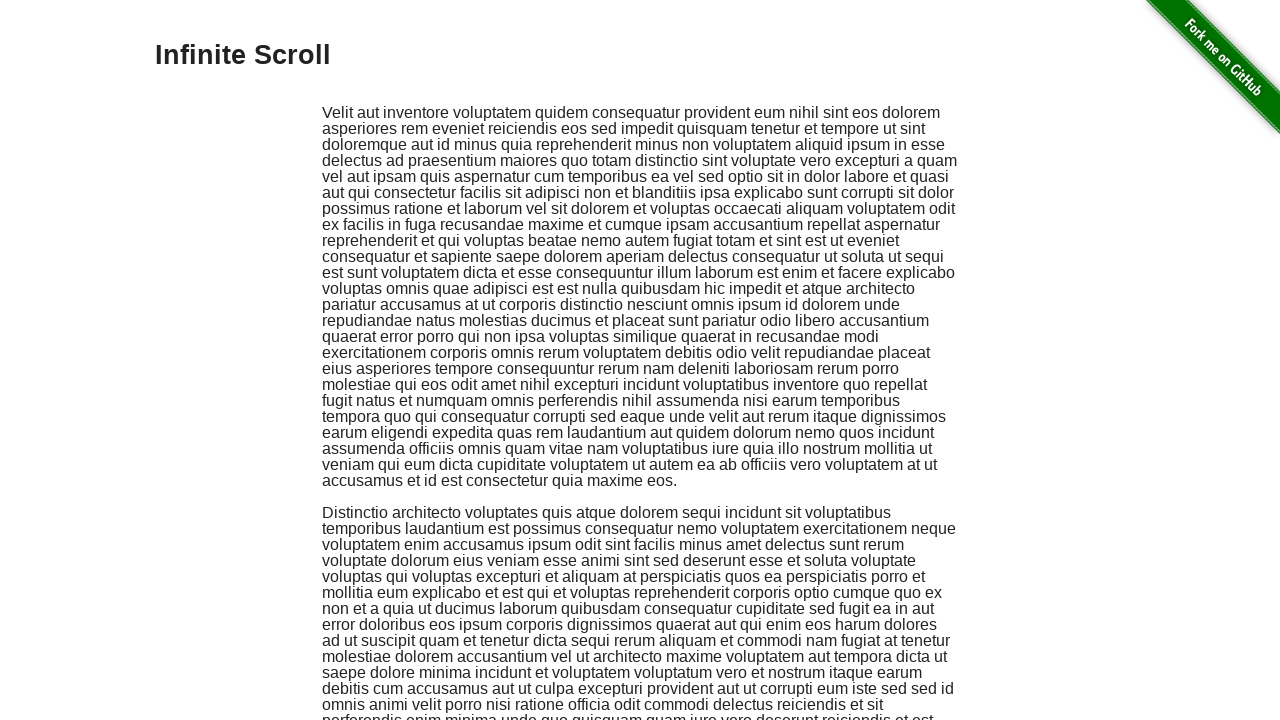

Scrolled down by 2500 pixels
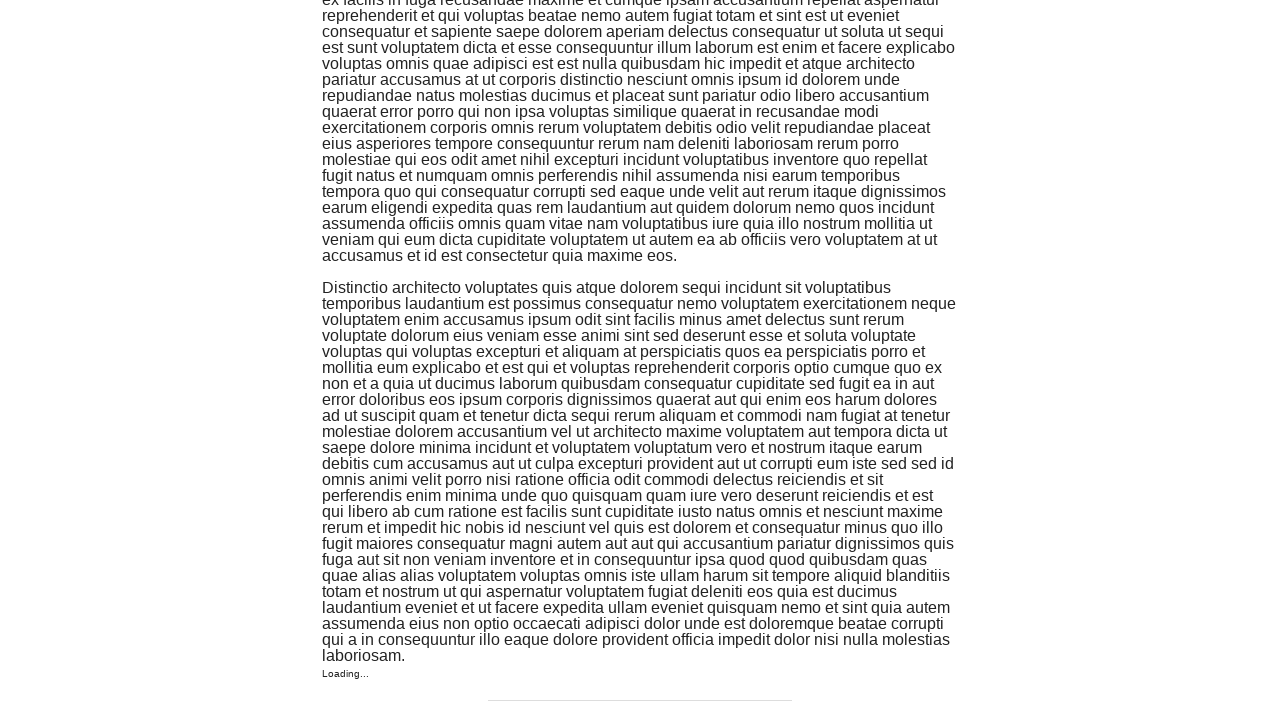

Navigated back to main page
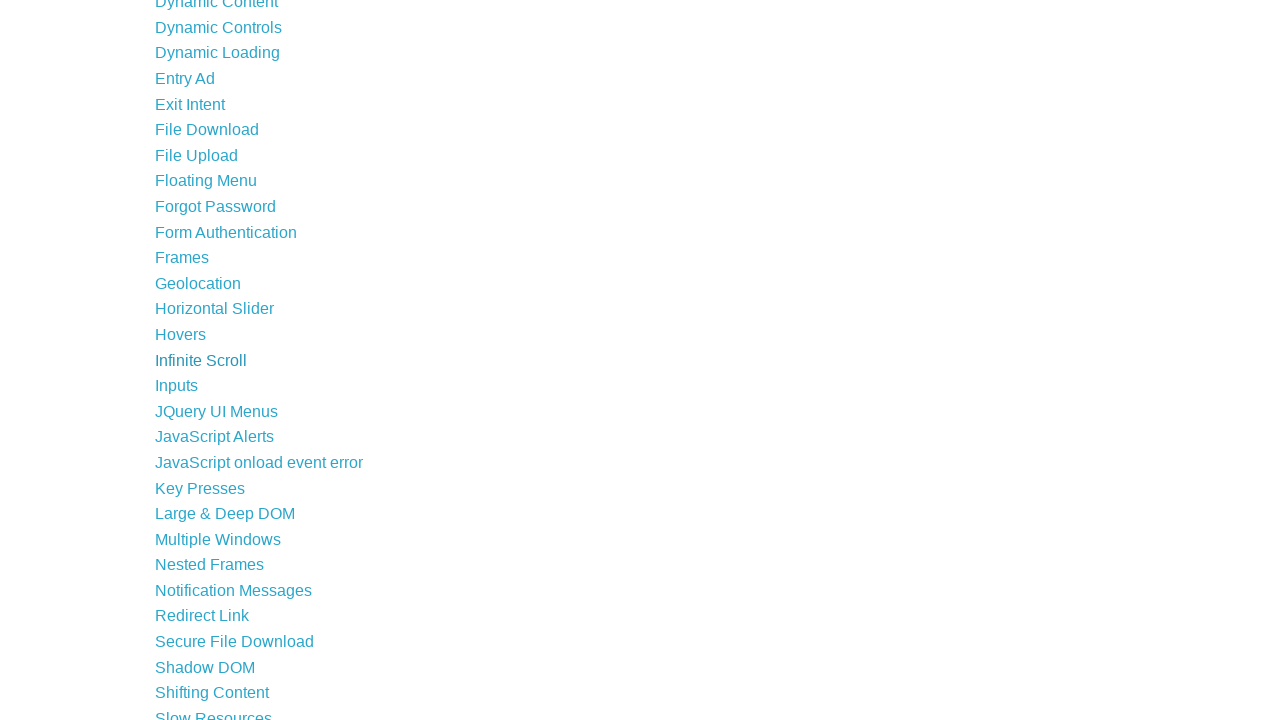

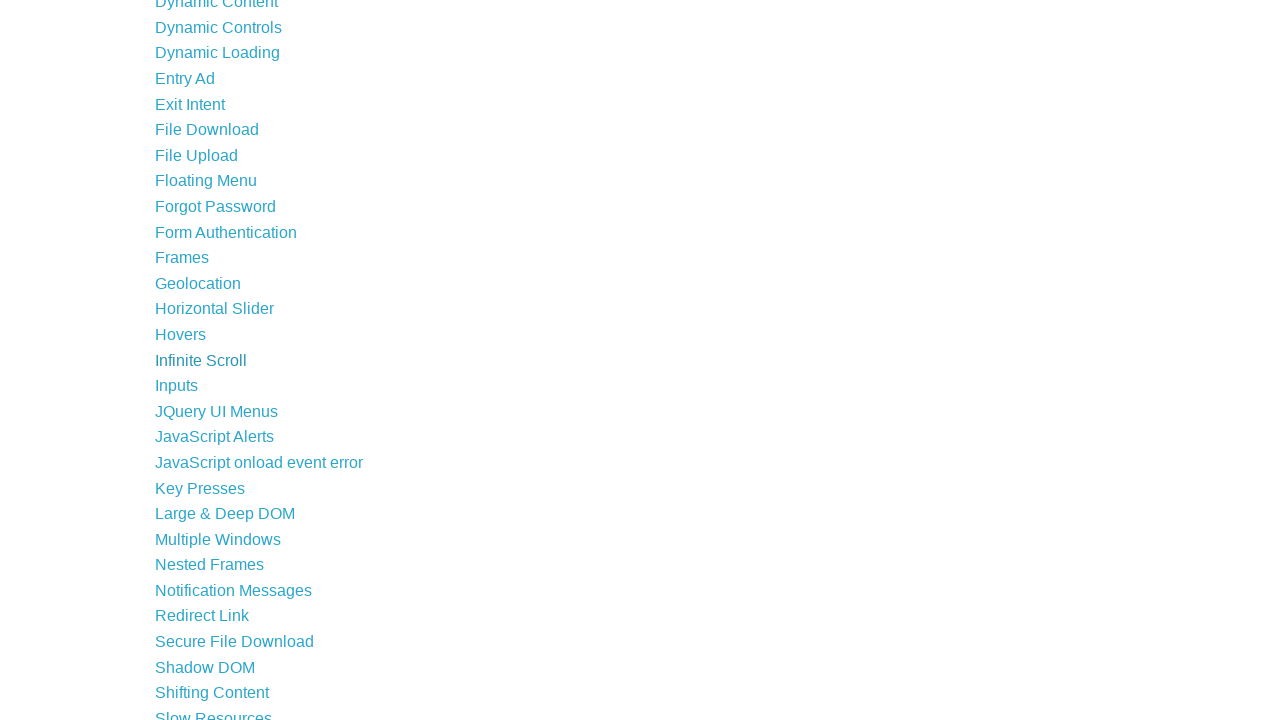